Tests drag and drop functionality on jQuery UI demo page by dragging a source element and dropping it onto a target element within an iframe

Starting URL: https://jqueryui.com/droppable/

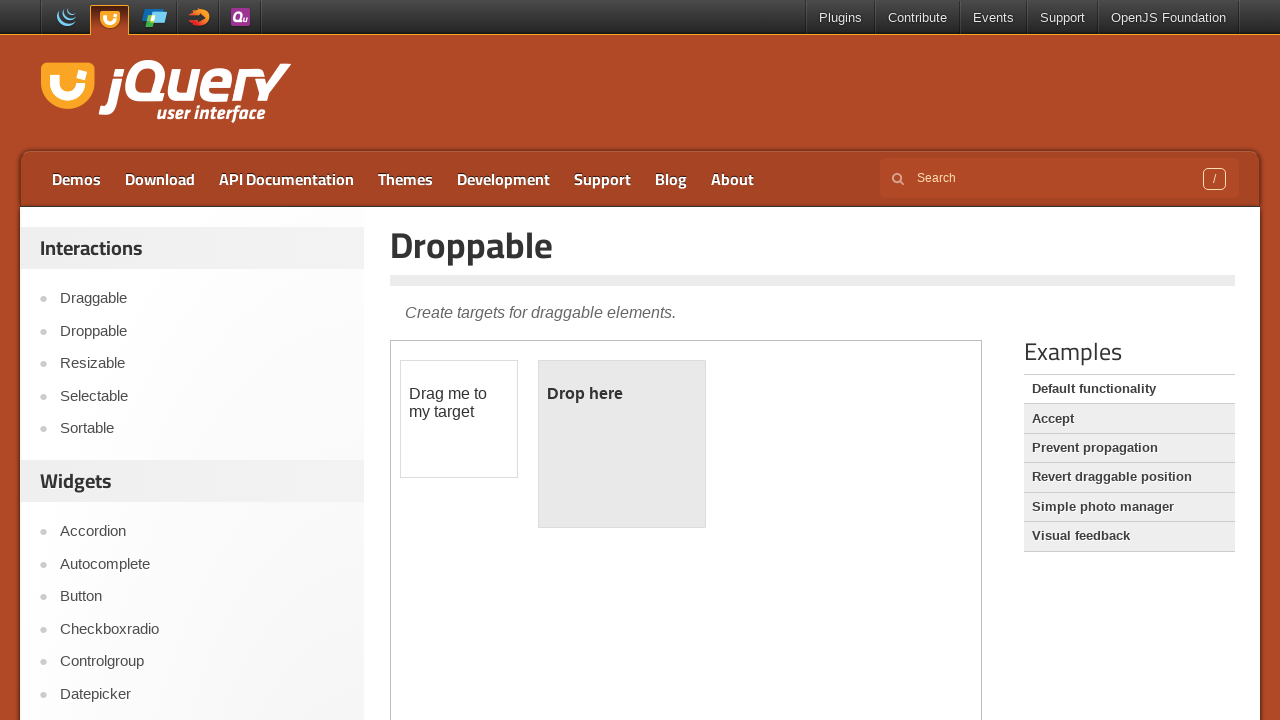

Located the iframe containing the drag and drop demo
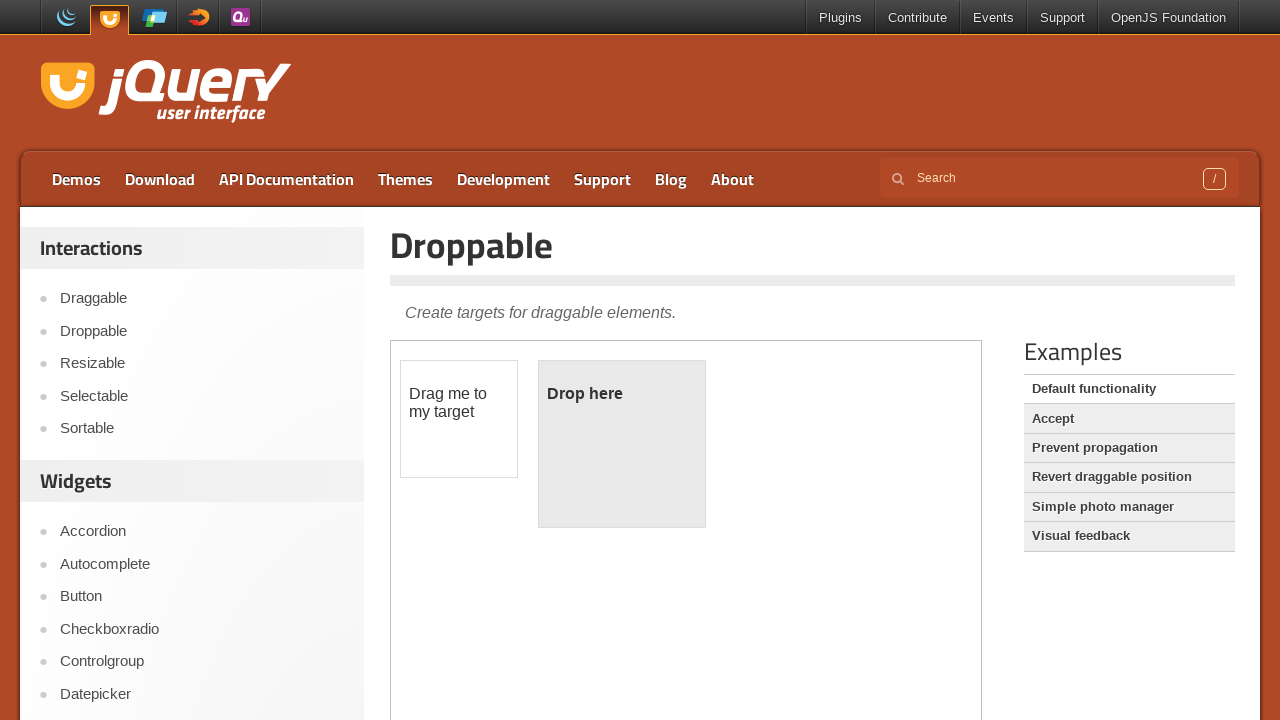

Located the draggable source element with id 'draggable'
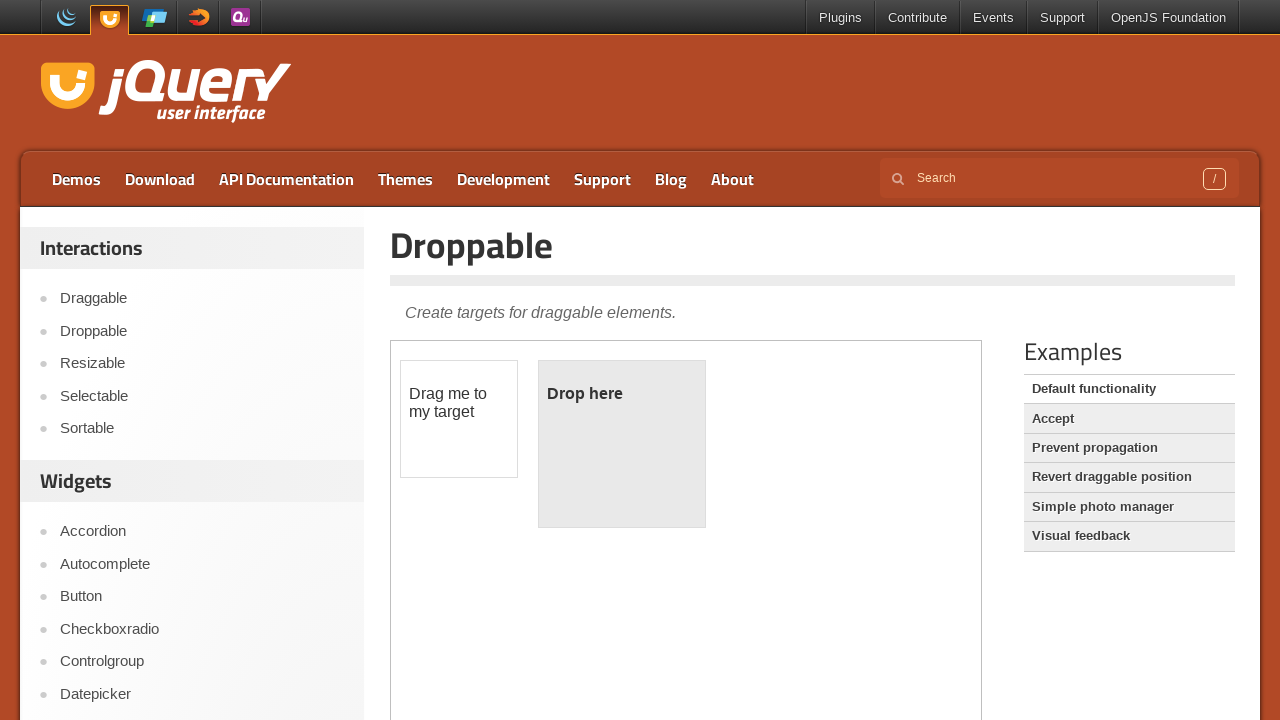

Located the droppable target element with id 'droppable'
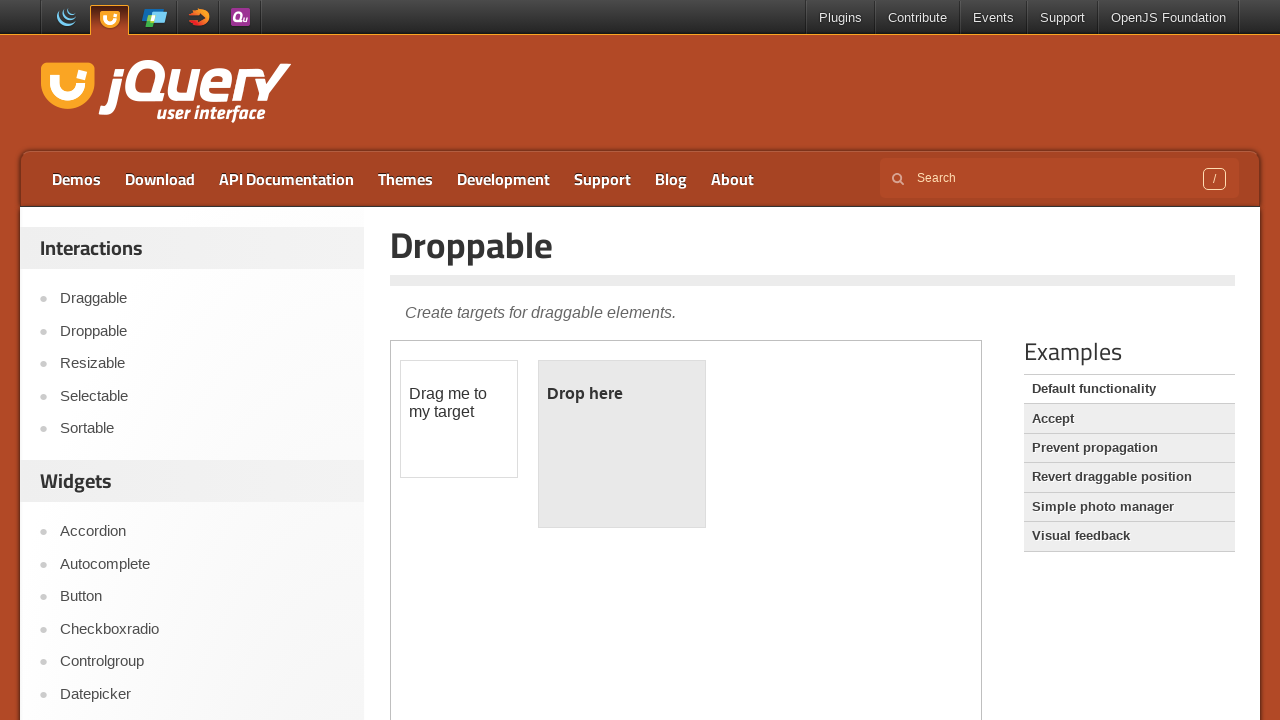

Dragged the draggable element onto the droppable target element at (622, 444)
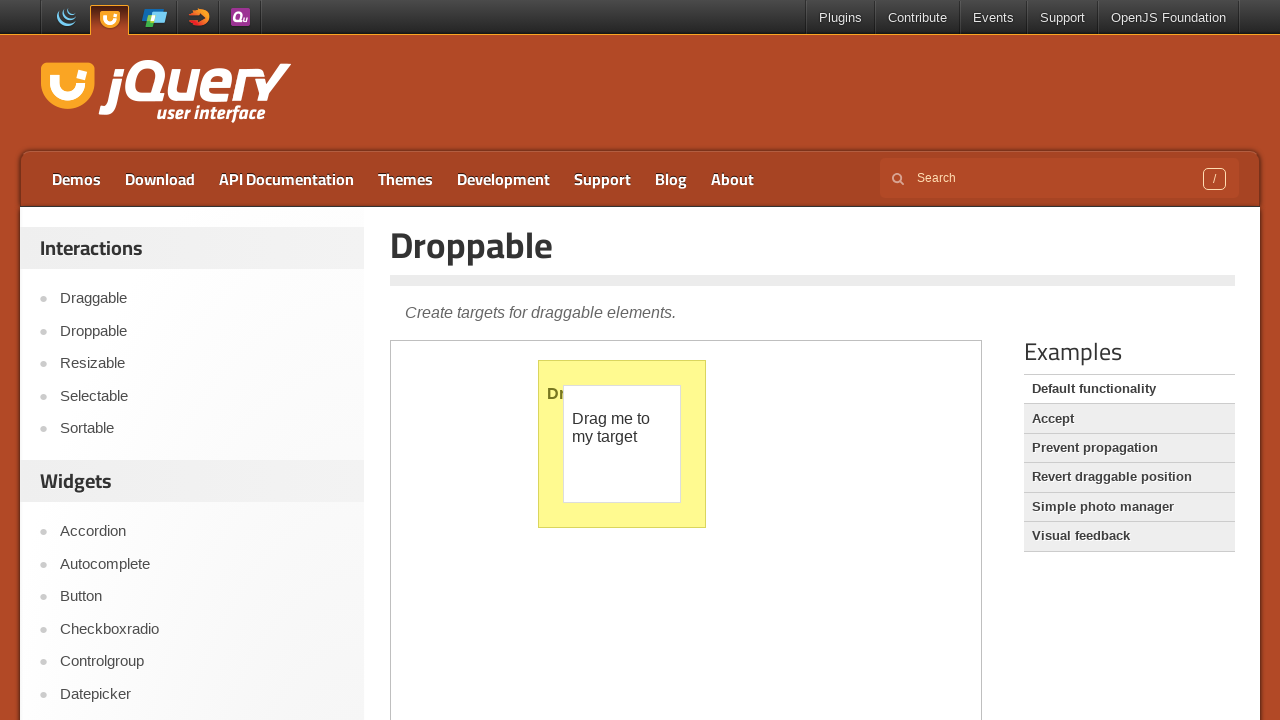

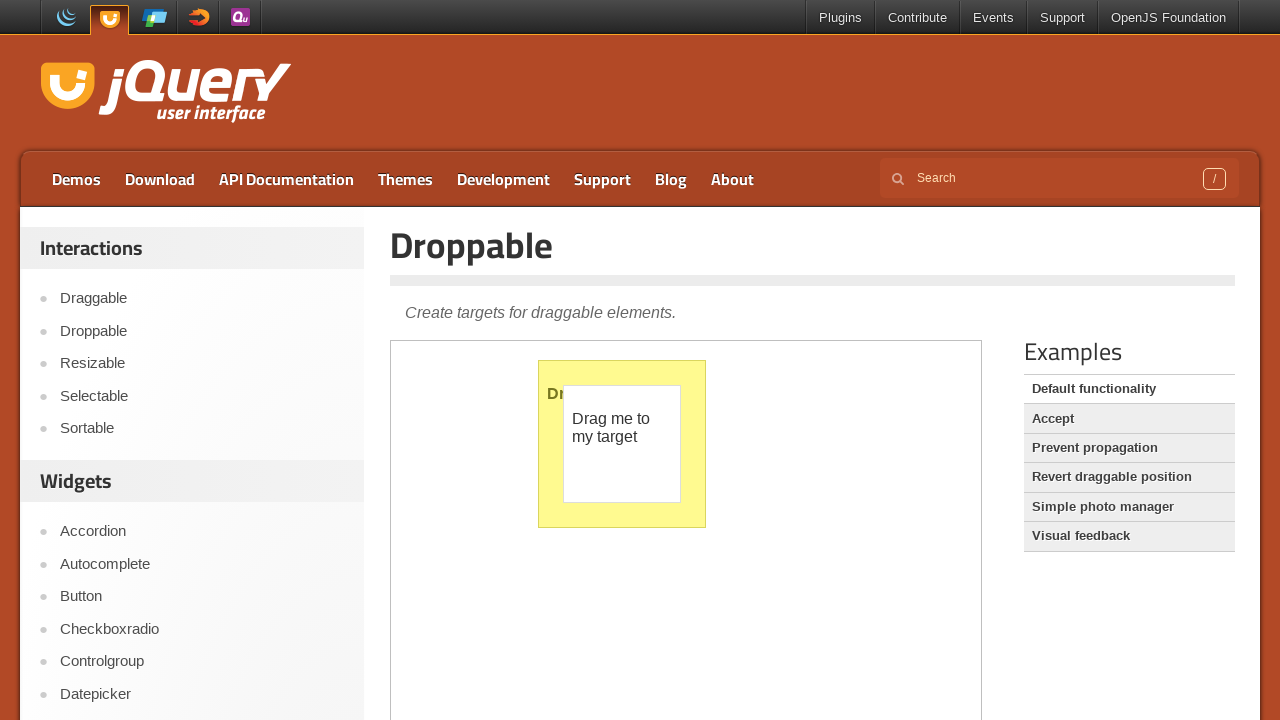